Navigates to a specific course page and locates an element by class name

Starting URL: https://ngoaingu24h.vn/khoa-hoc/sach-bo-tro-tieng-anh-12-theo-ct-gdpt-2018--4545206226518016

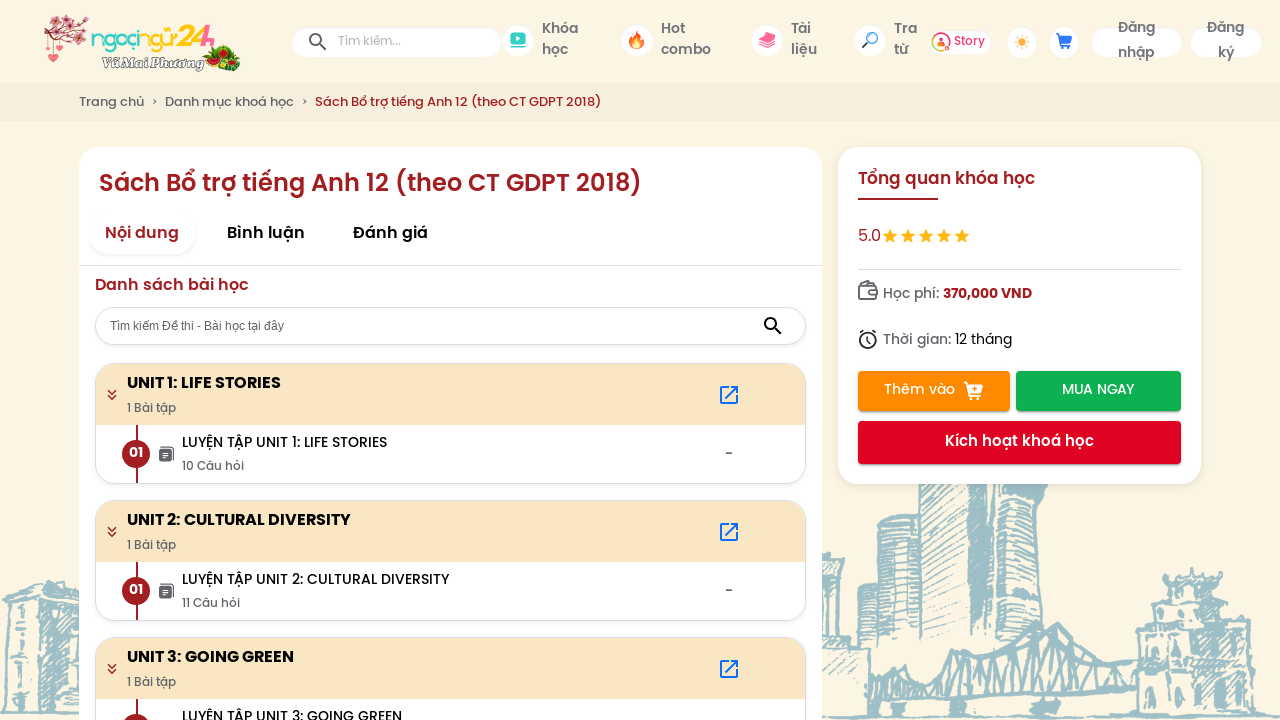

Waited for element with class 'line-bottom' to load
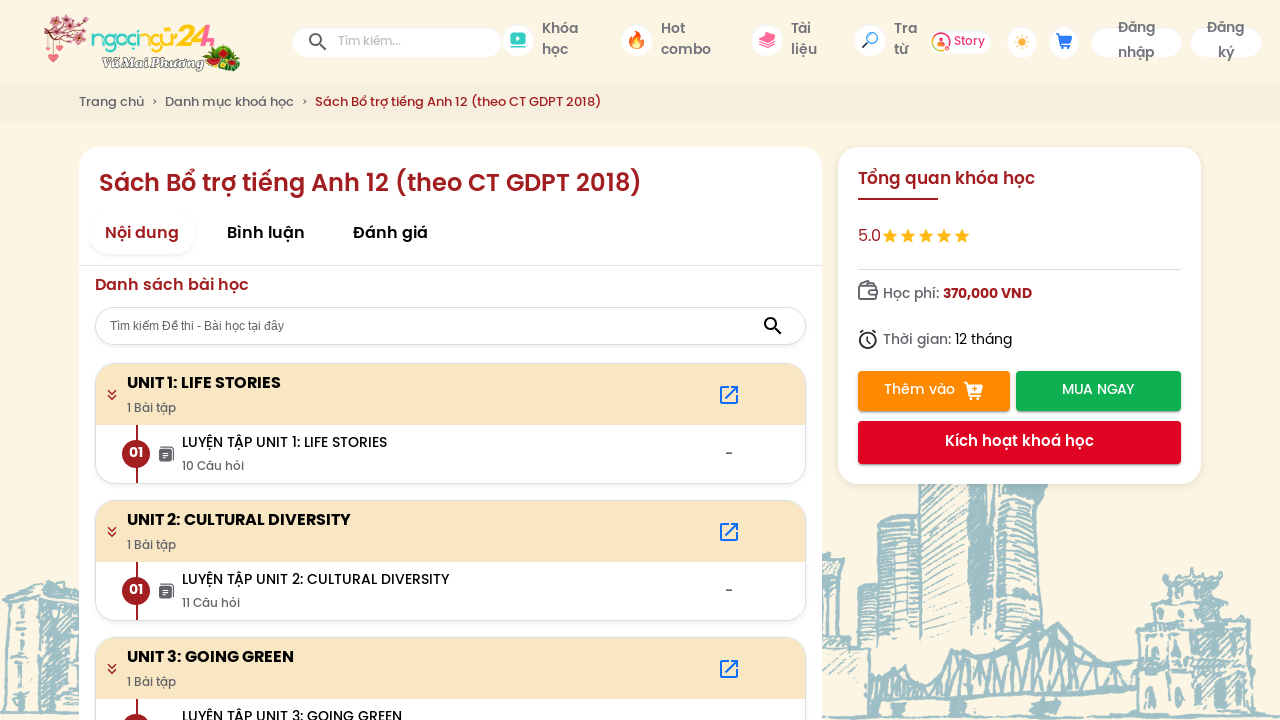

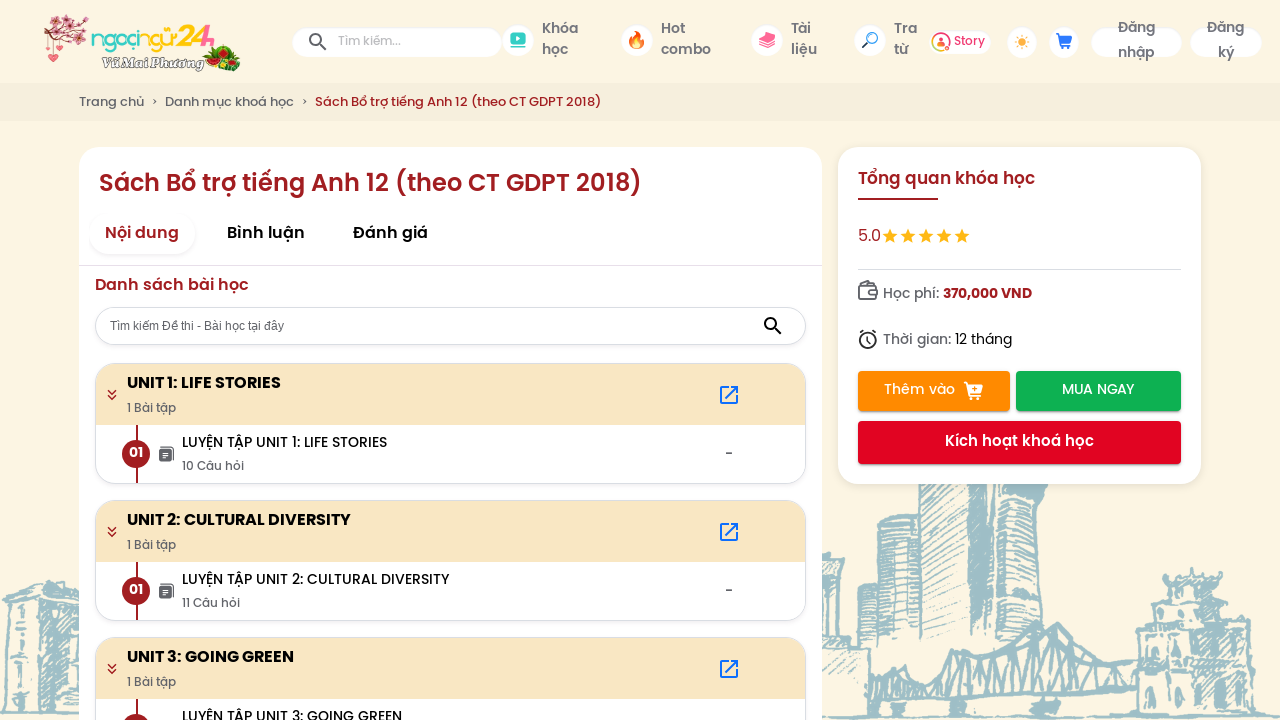